Tests a practice form by checking a checkbox, selecting radio button and dropdown options, filling a password field, submitting the form, then navigating to the Shop page and adding a Nokia Edge product to cart.

Starting URL: https://rahulshettyacademy.com/angularpractice/

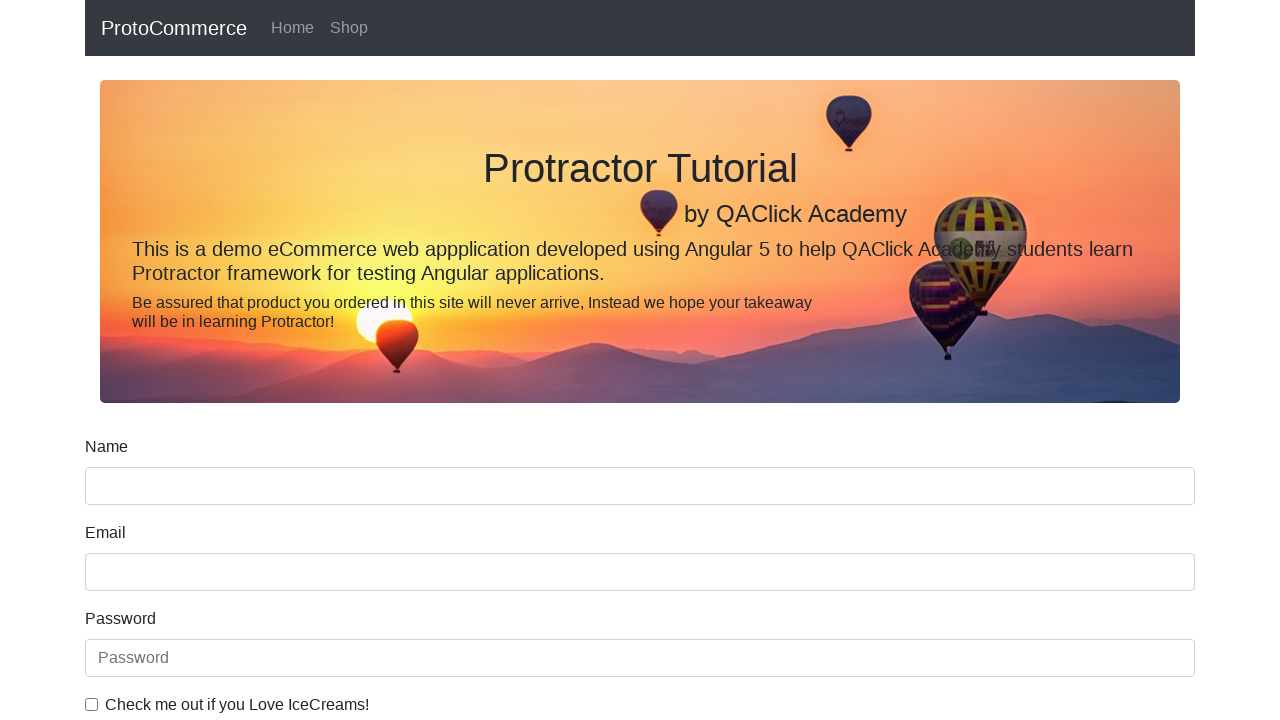

Checked 'I Love IceCreams' checkbox at (92, 704) on internal:label="Check me out if you Love IceCreams!"i
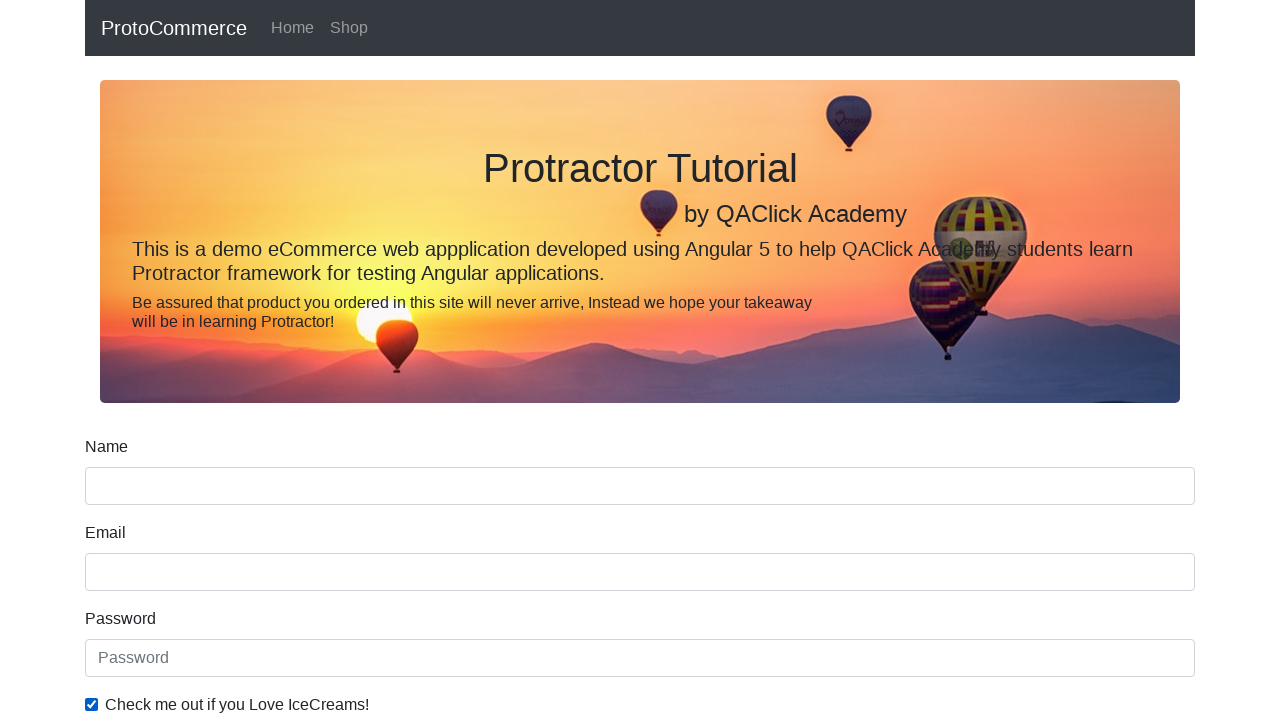

Selected 'Employed' radio button at (326, 360) on internal:label="Employed"i
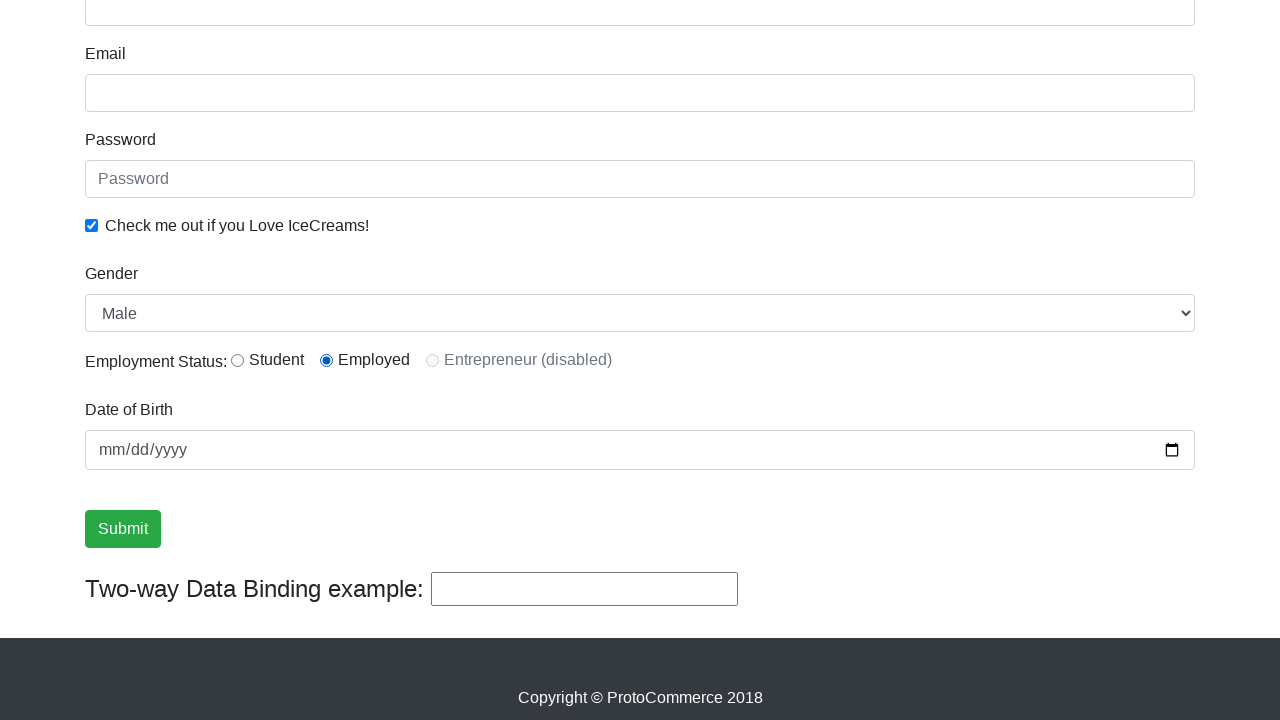

Selected 'Female' from gender dropdown on internal:label="gender"i
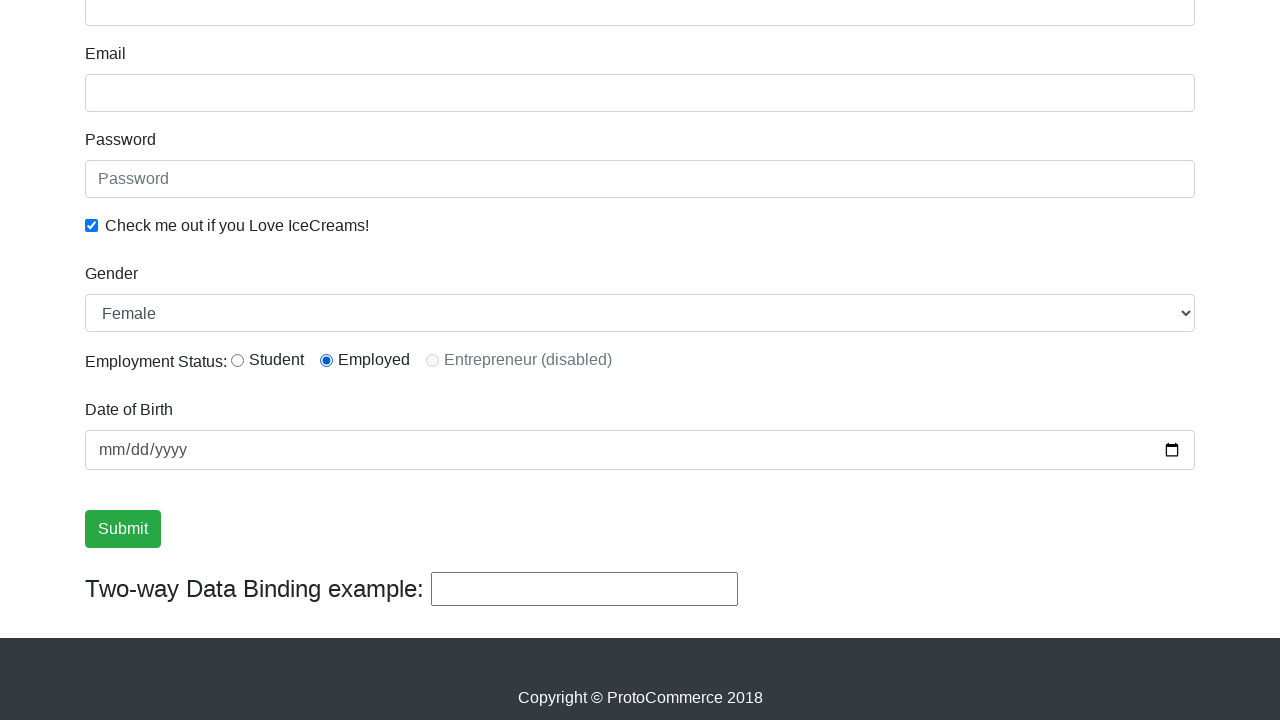

Filled password field with 'abc123' on internal:attr=[placeholder="Password"i]
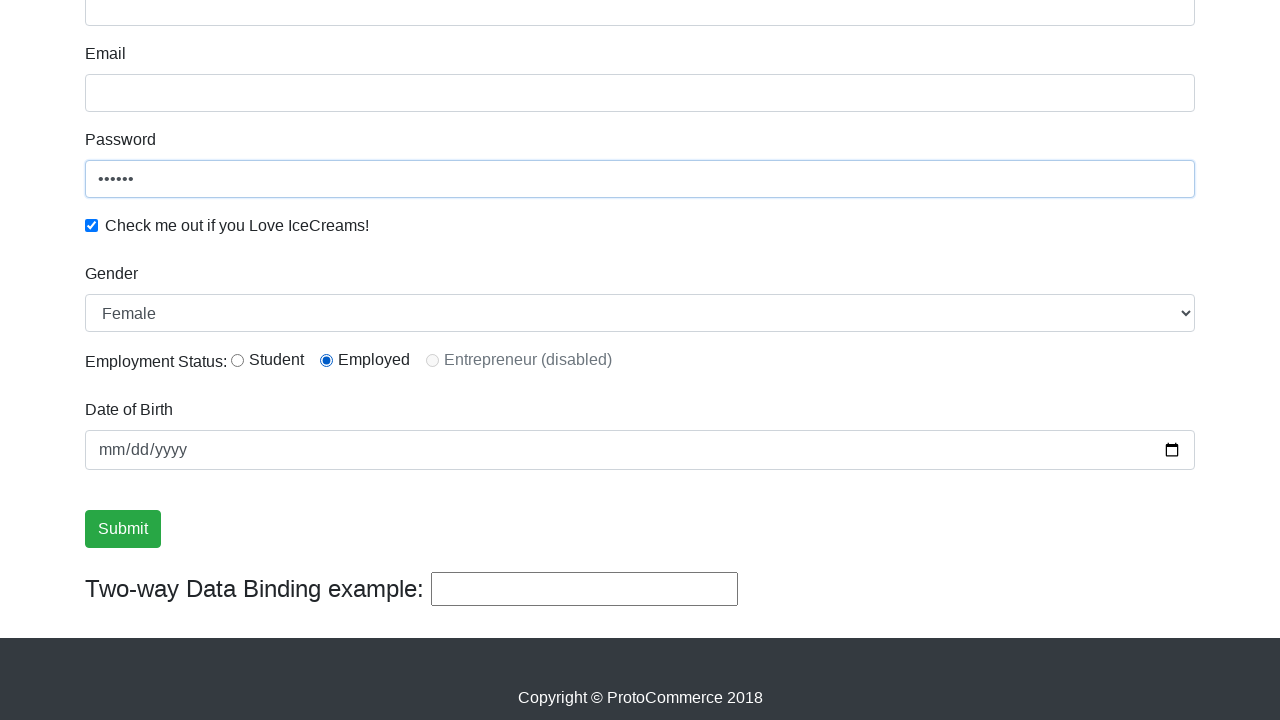

Clicked Submit button at (123, 529) on internal:role=button[name="Submit"i]
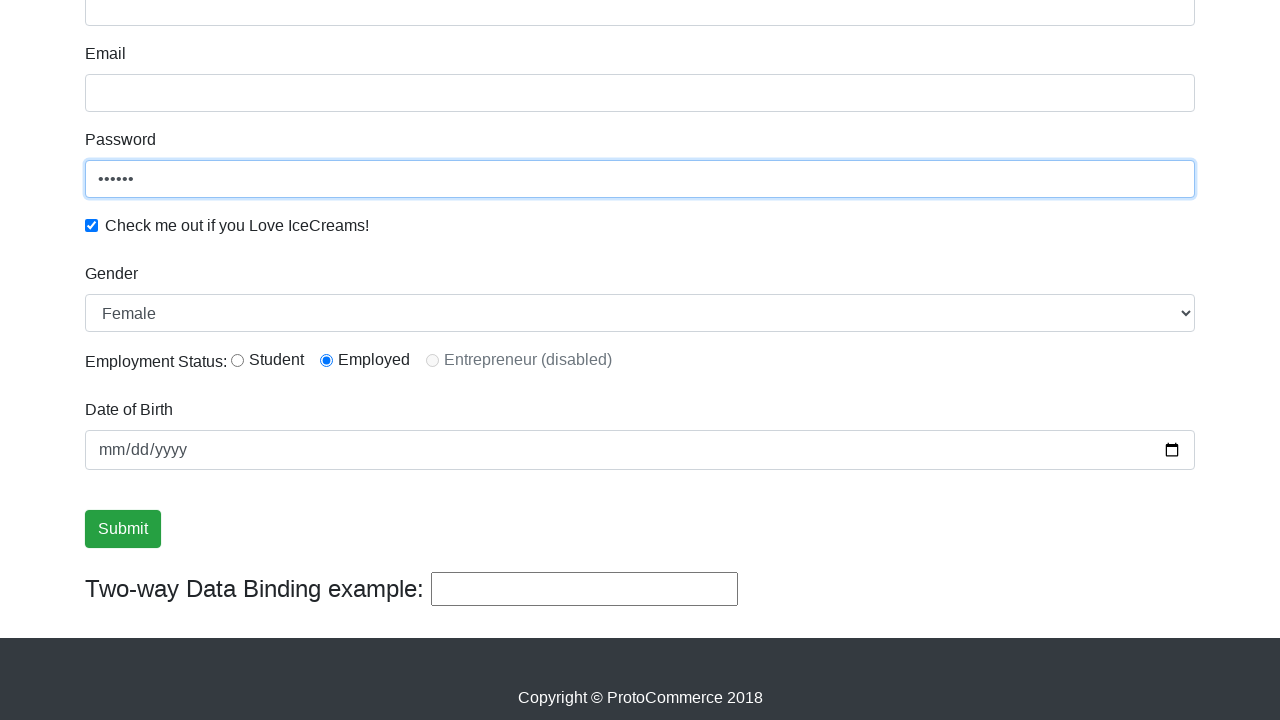

Success message is now visible
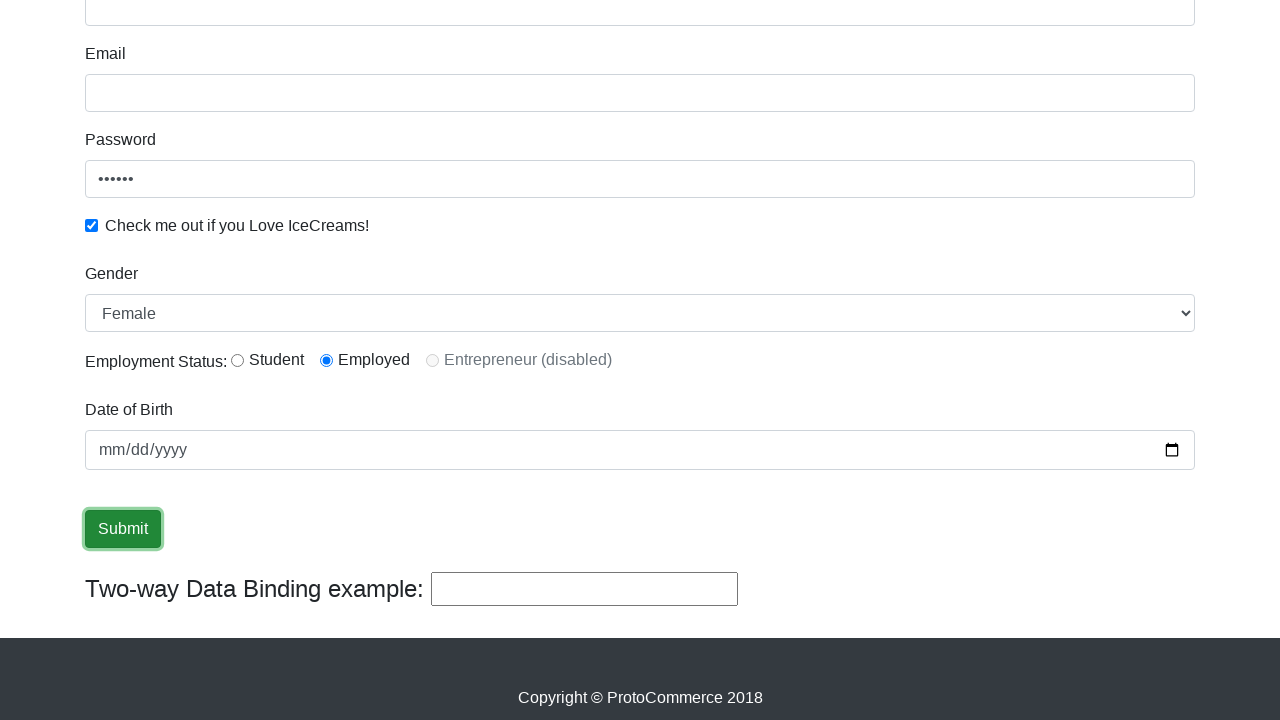

Clicked on Shop link to navigate to shop page at (349, 28) on internal:role=link[name="Shop"i]
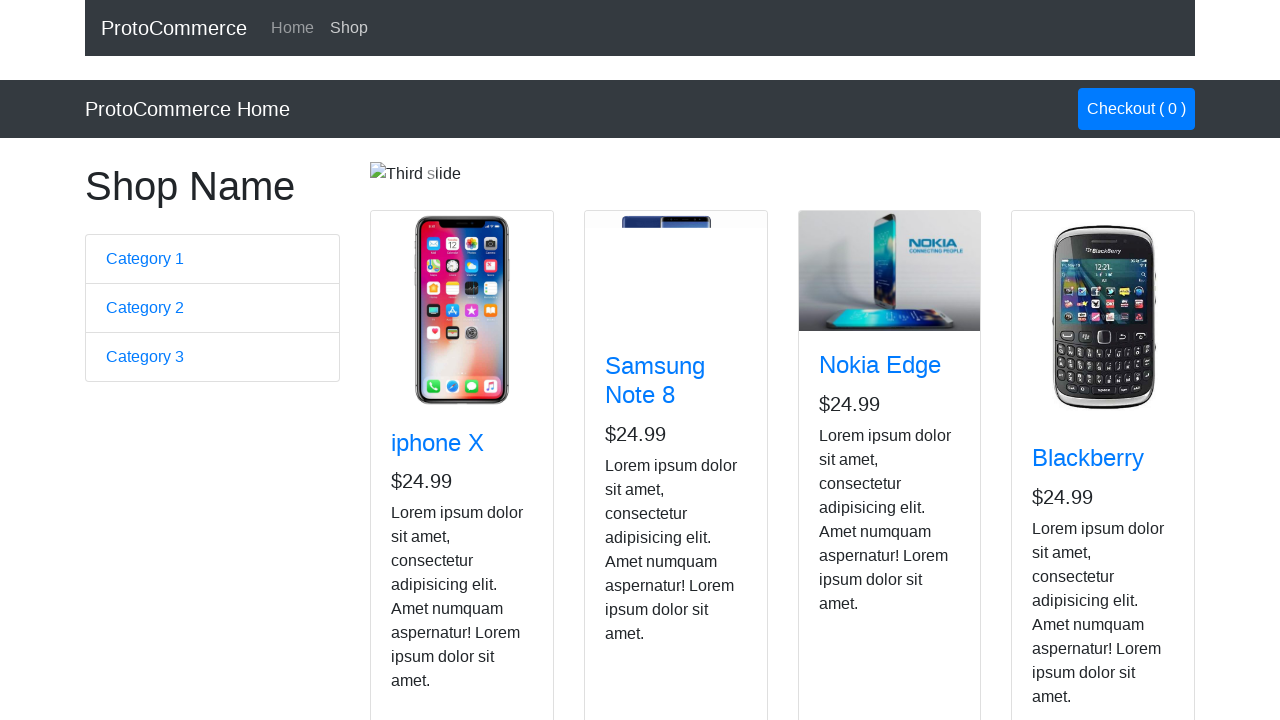

Added Nokia Edge product to cart at (854, 528) on app-card >> internal:has-text="Nokia Edge"i >> internal:role=button
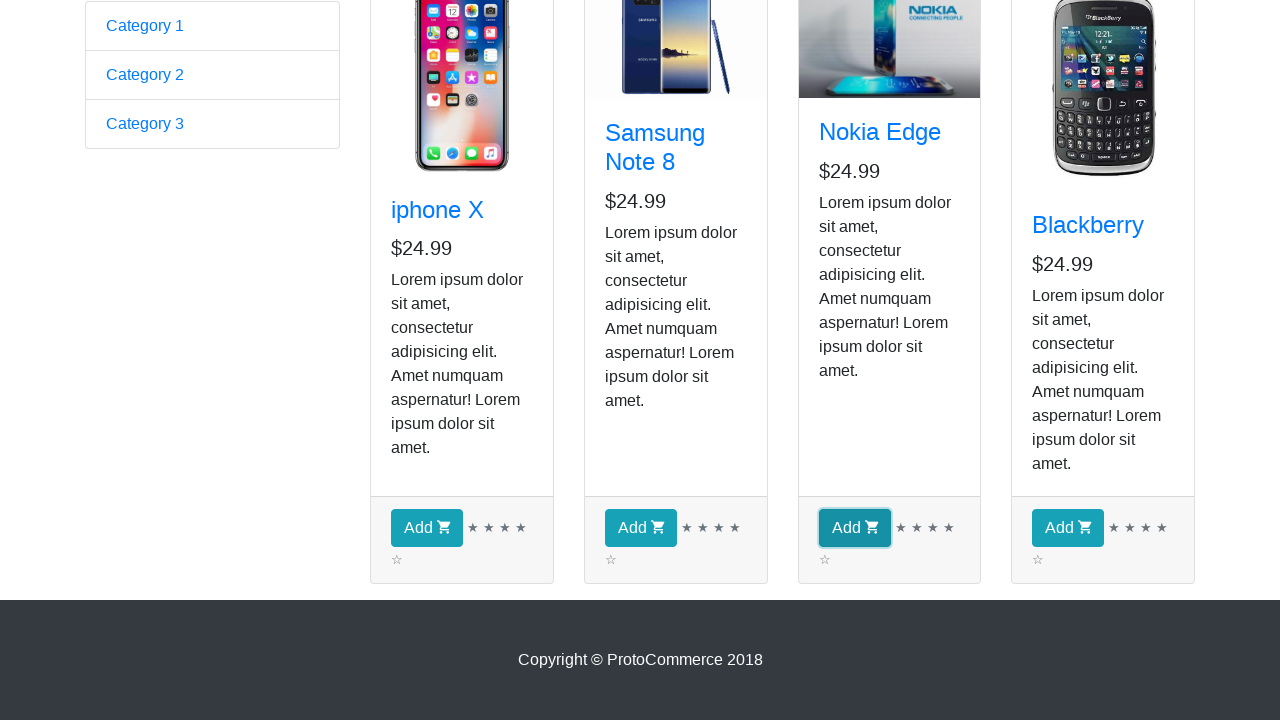

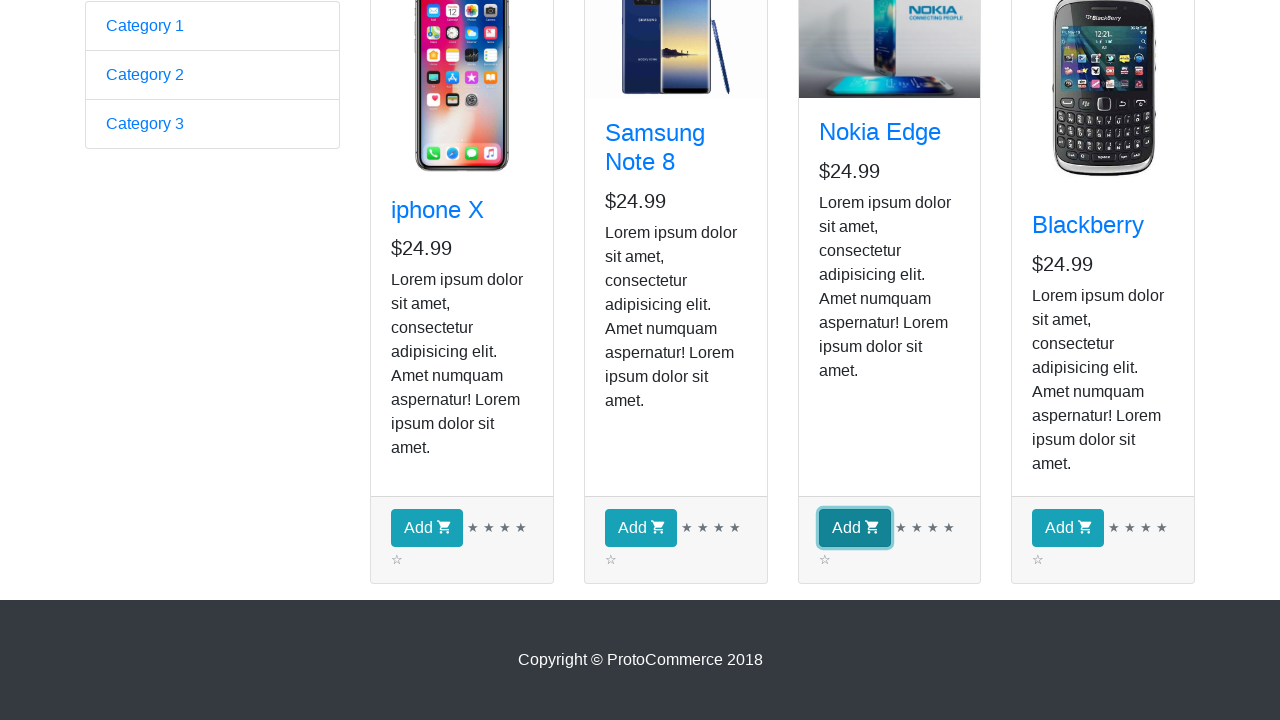